Tests dropdown selection functionality on OrangeHRM trial signup page by selecting a country from the dropdown list

Starting URL: https://www.orangehrm.com/orangehrm-30-day-trial/

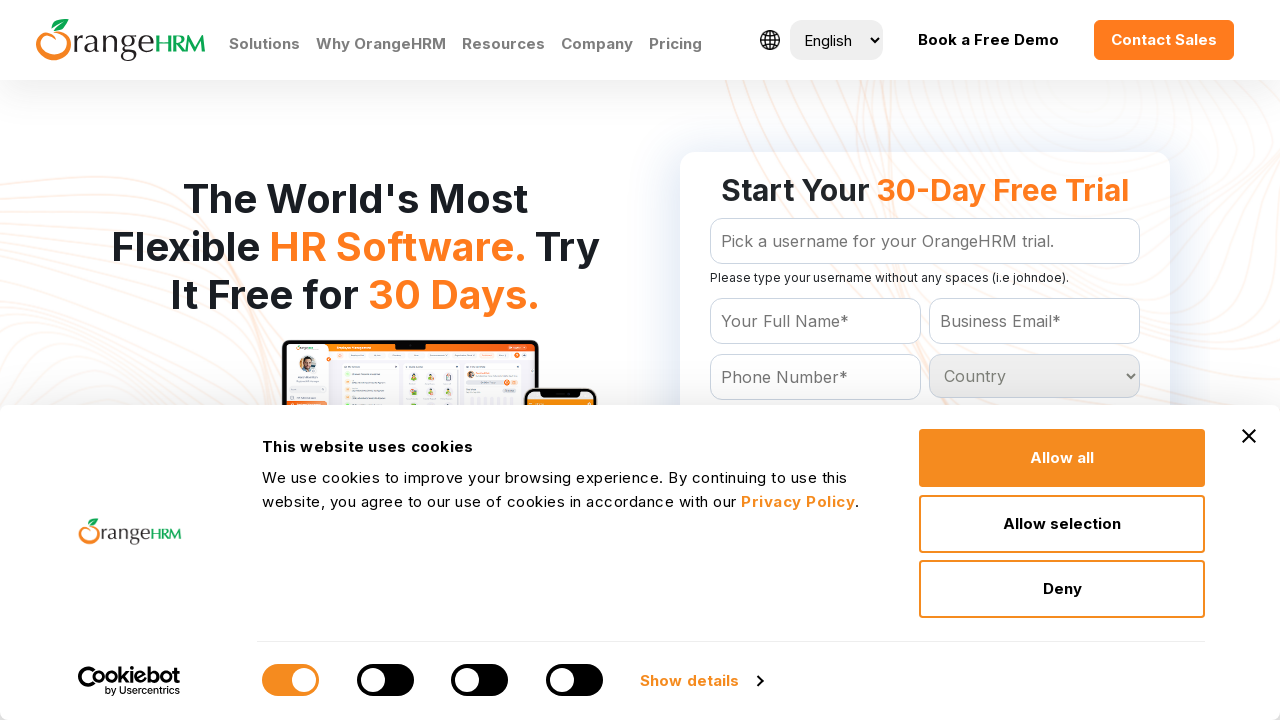

Located country dropdown element
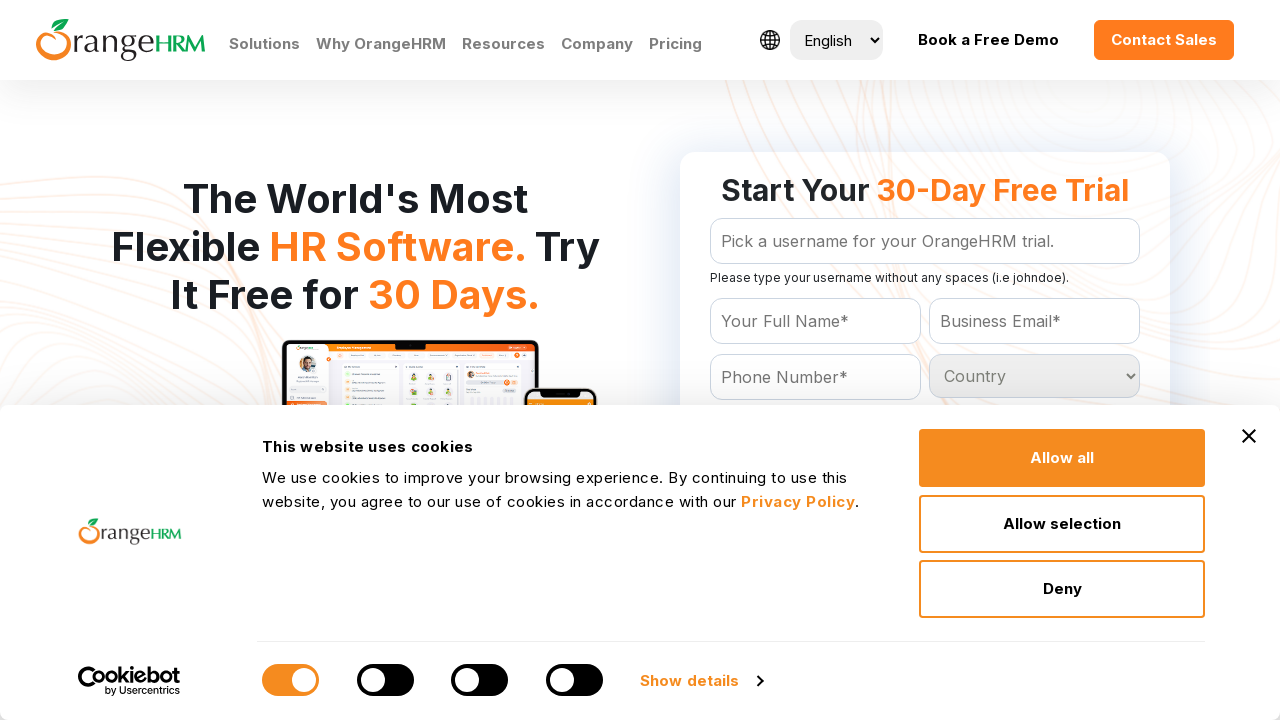

Retrieved all options from country dropdown
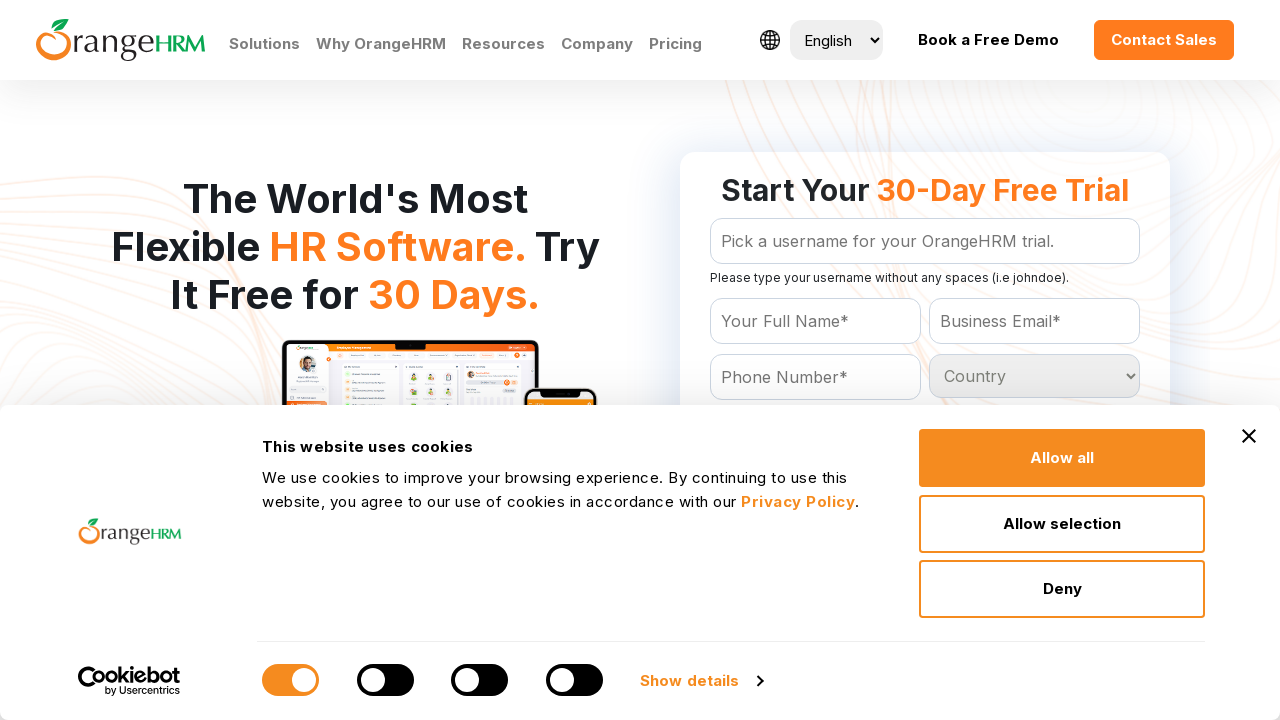

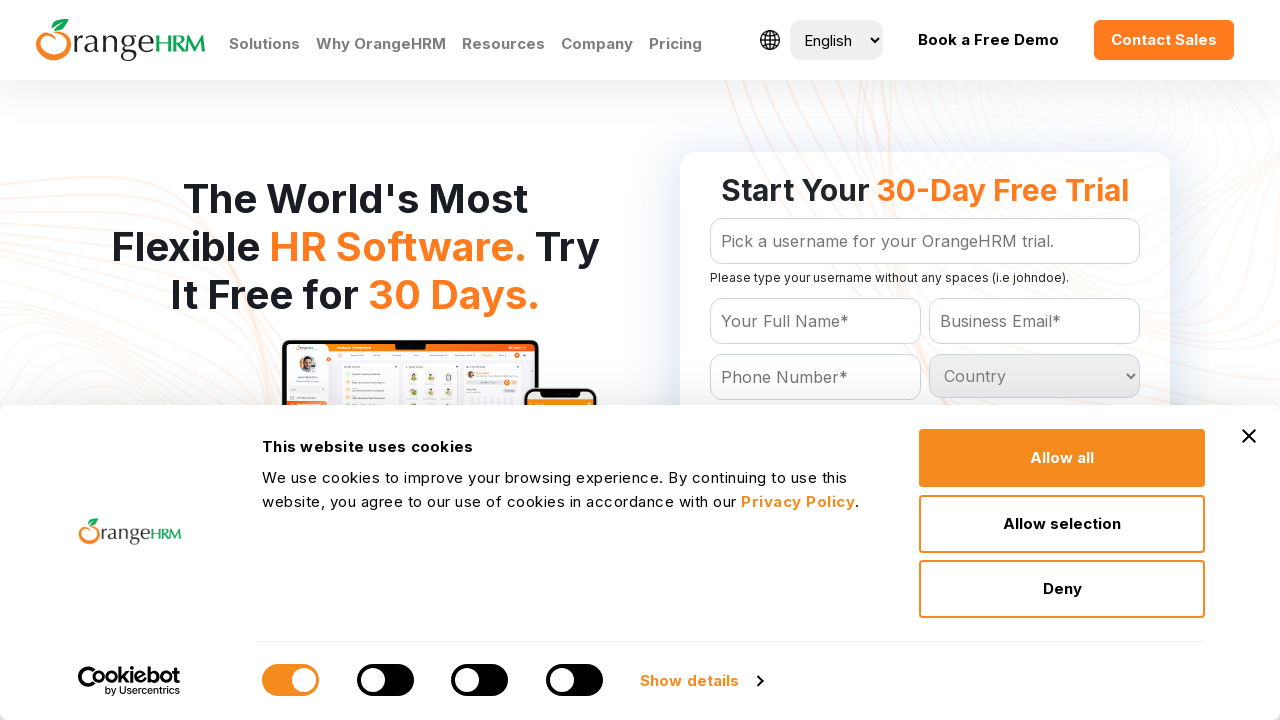